Tests the sign-up functionality on a safety website by navigating to the apply list section and clicking on the sign-up link if present.

Starting URL: https://www.living-safety.com/safe/index.php#applylist

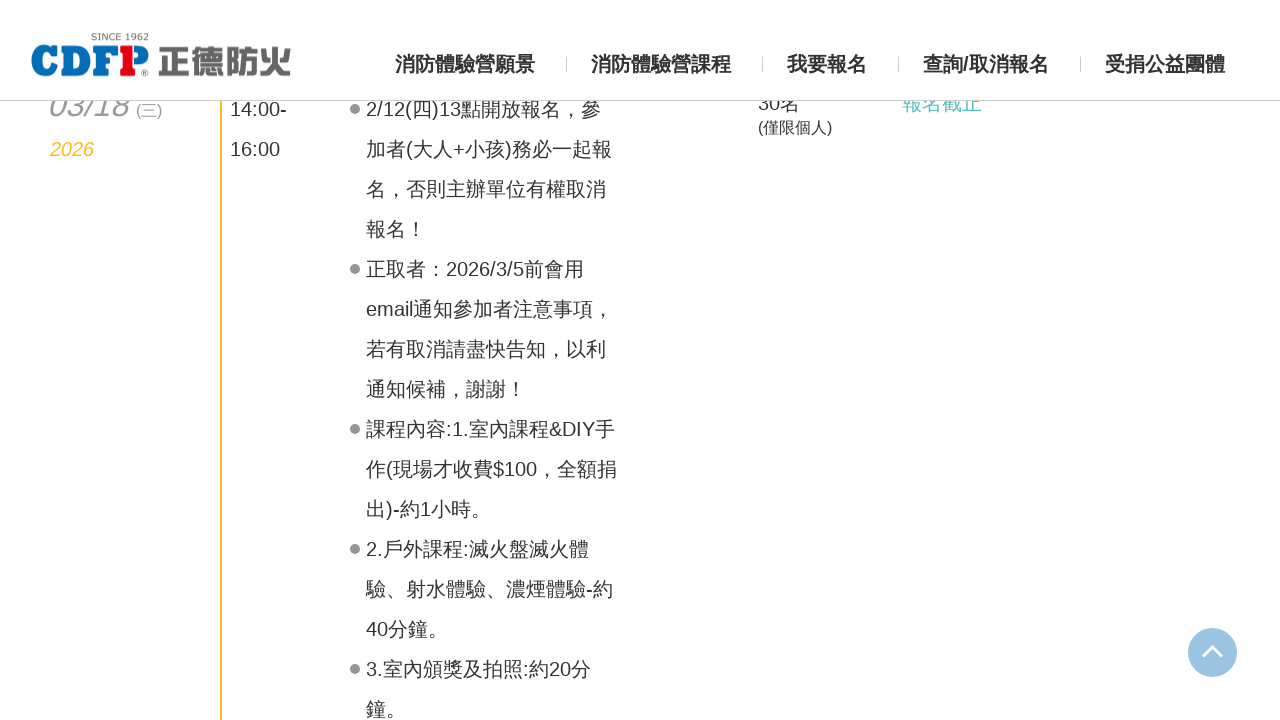

Set viewport size to 1920x1080
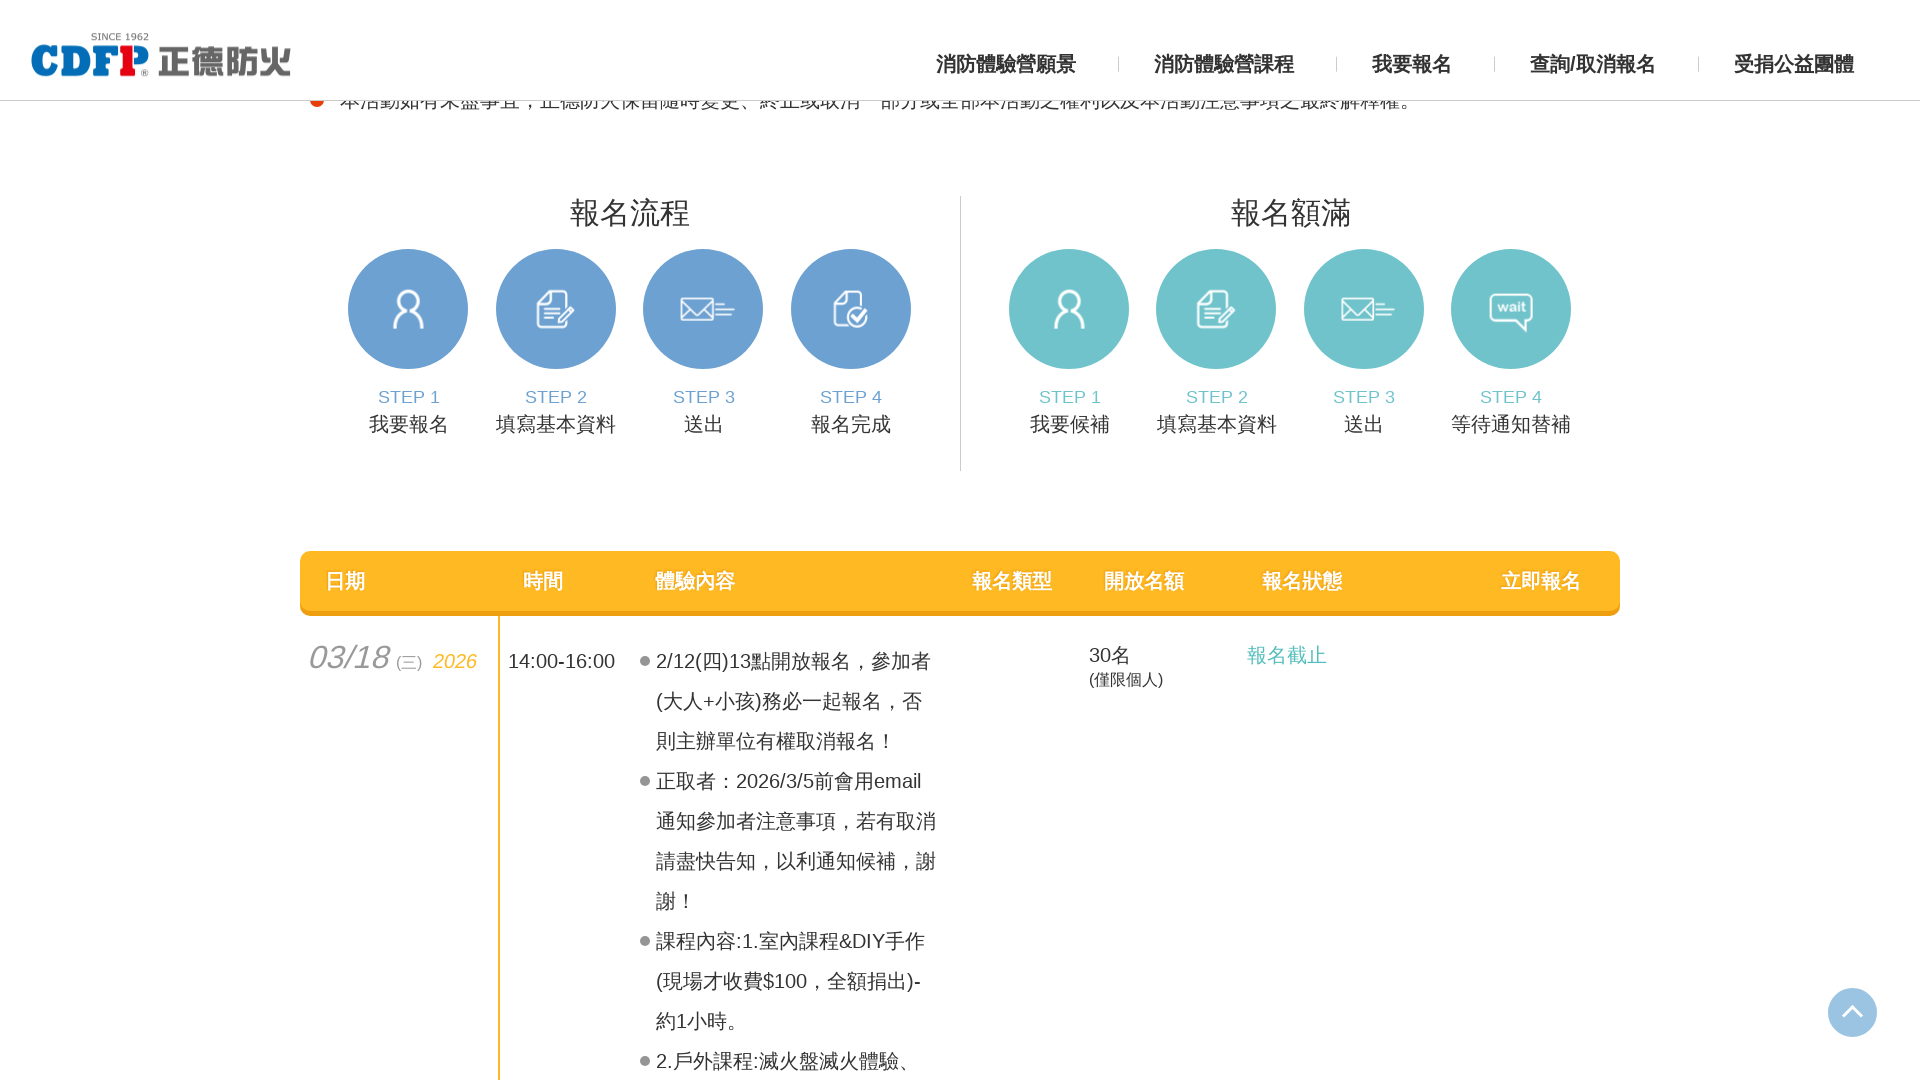

Waited for page to reach networkidle state
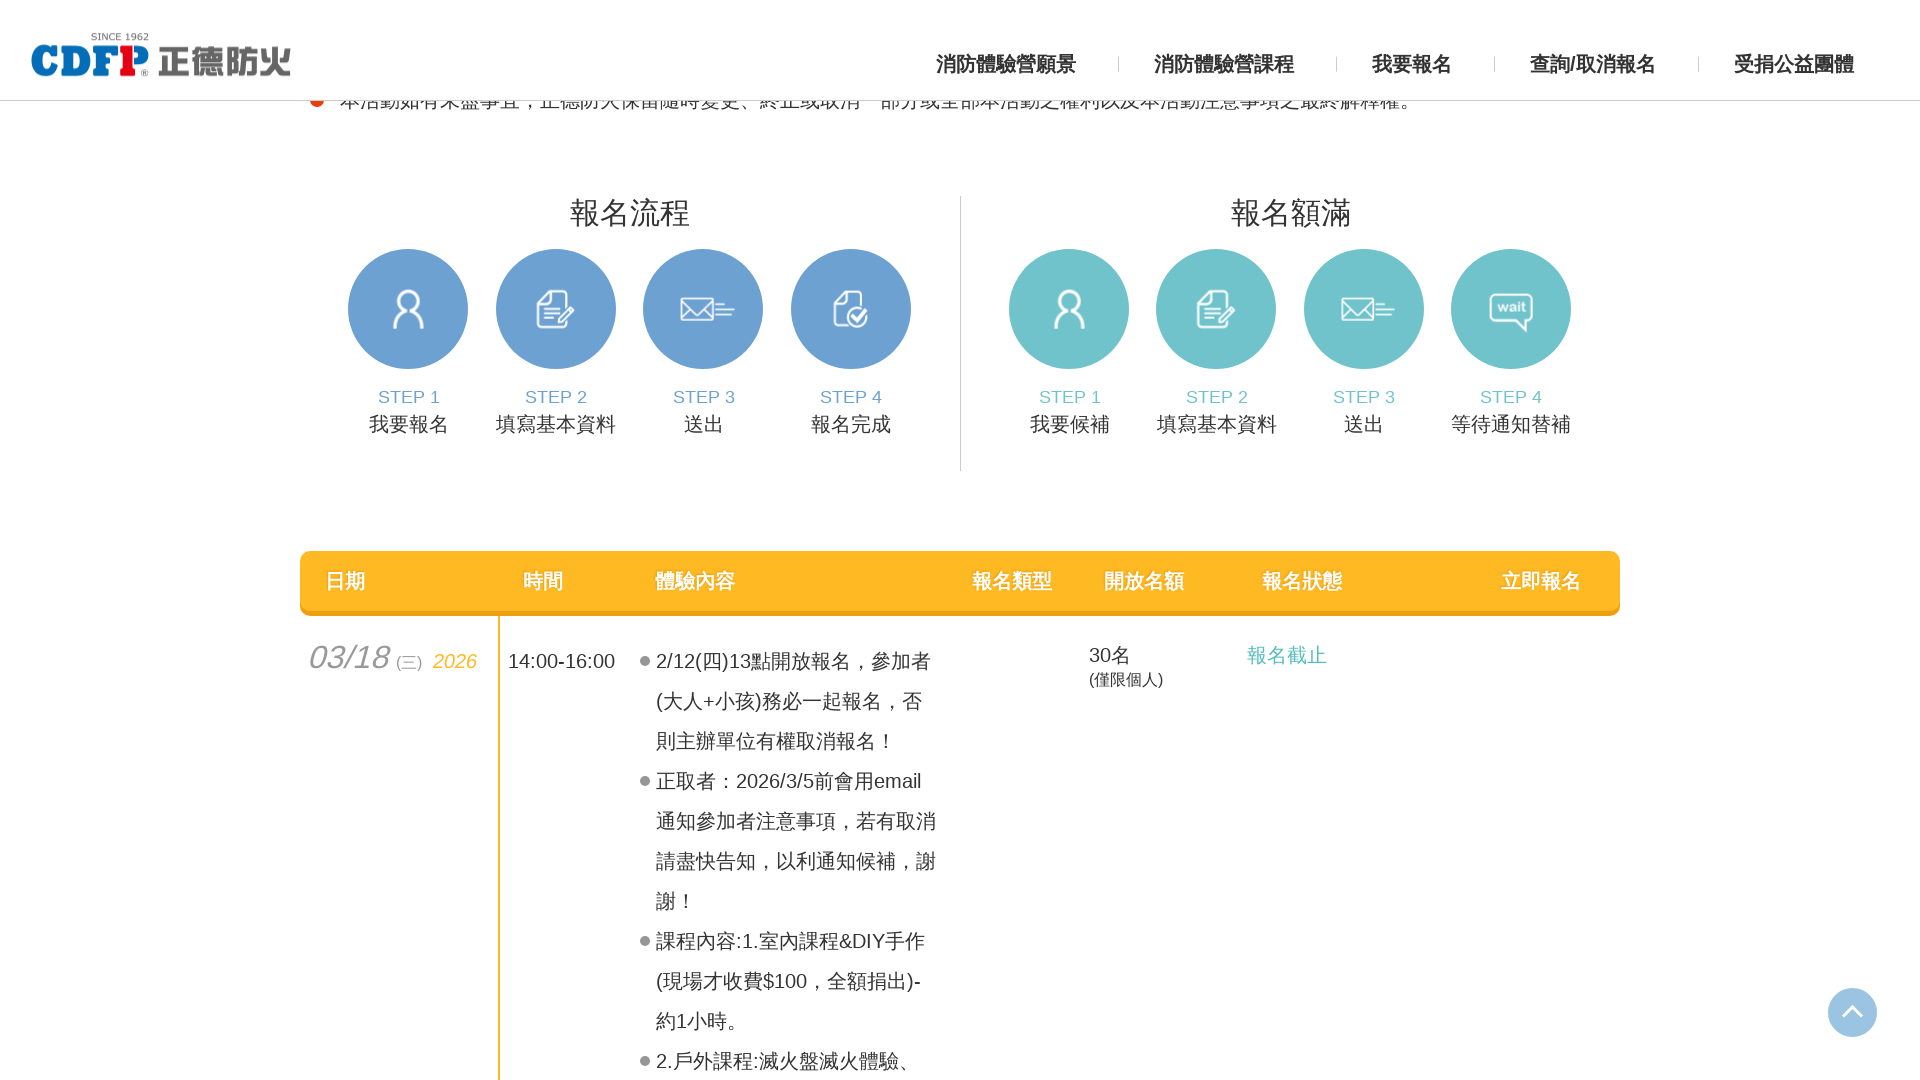

Located and waited for applylist section to be visible
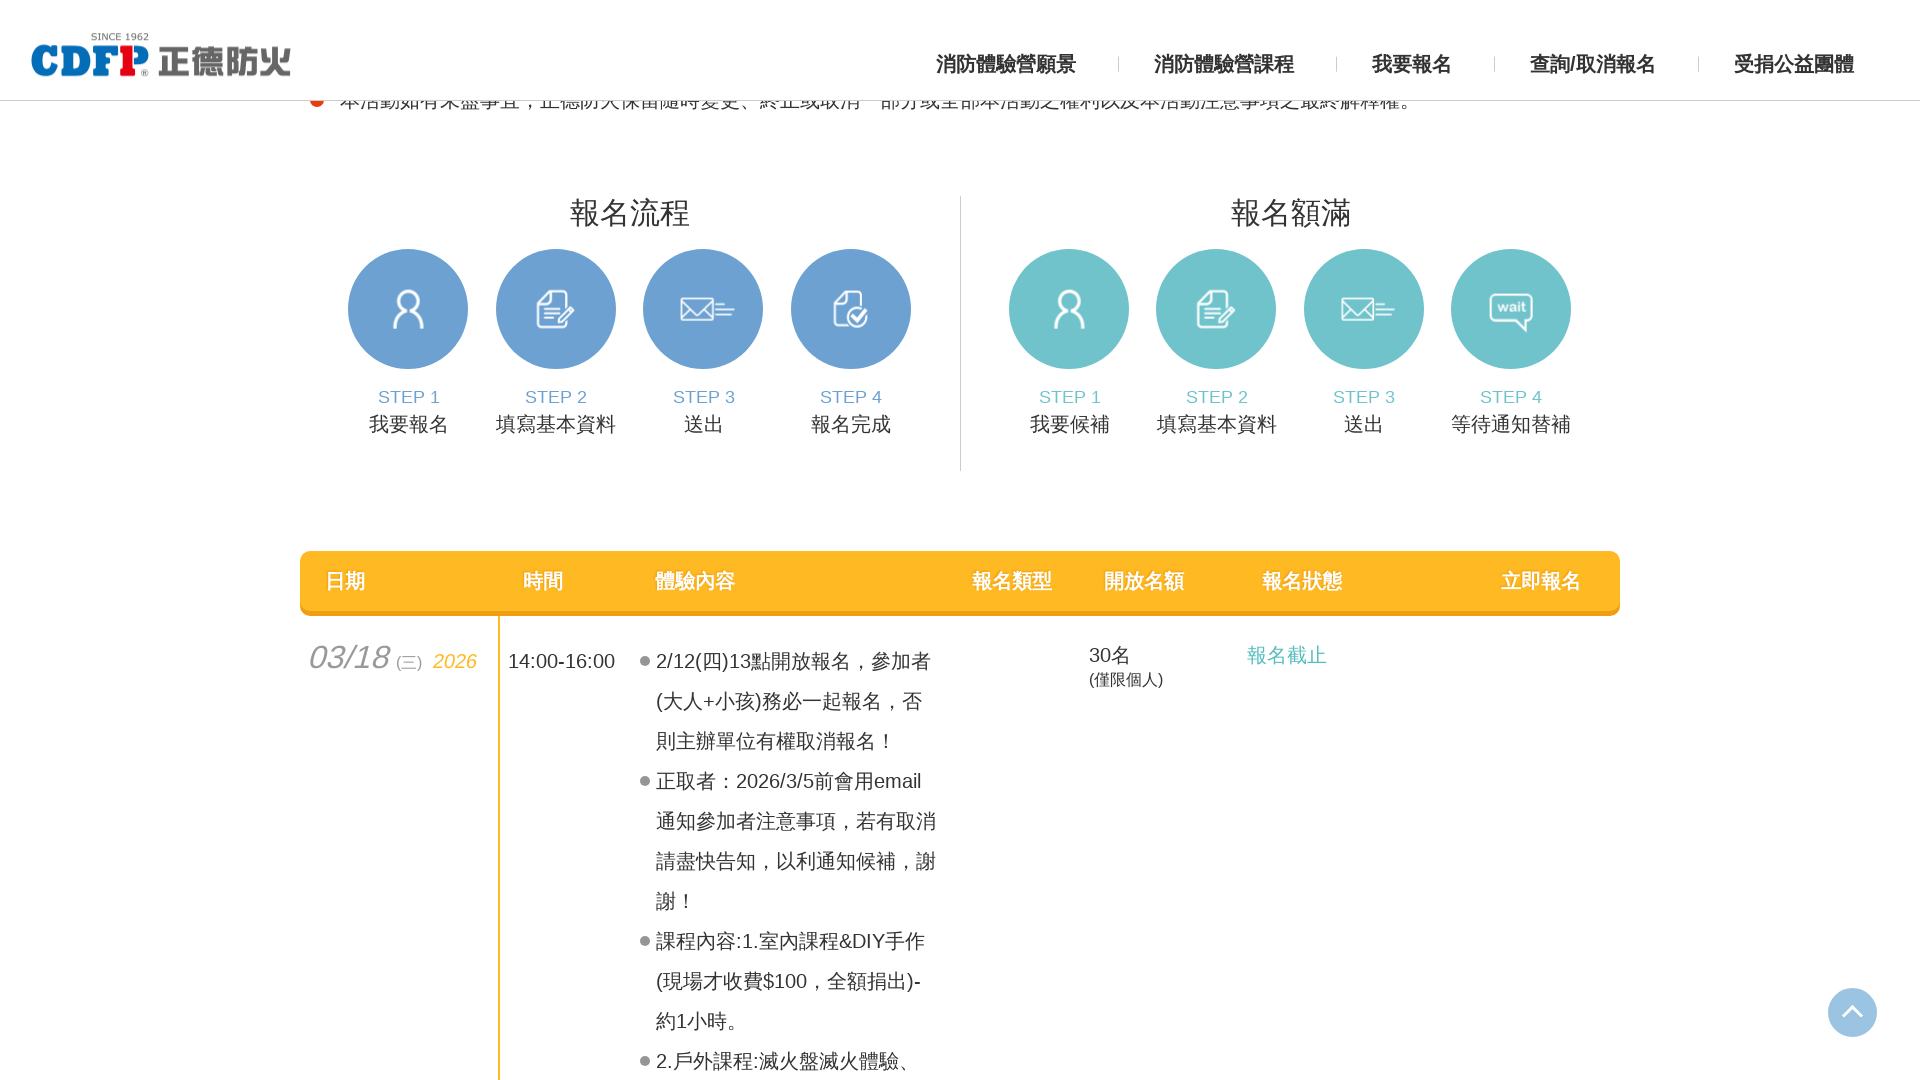

Located and waited for sign-up section (t-sign div) to be visible
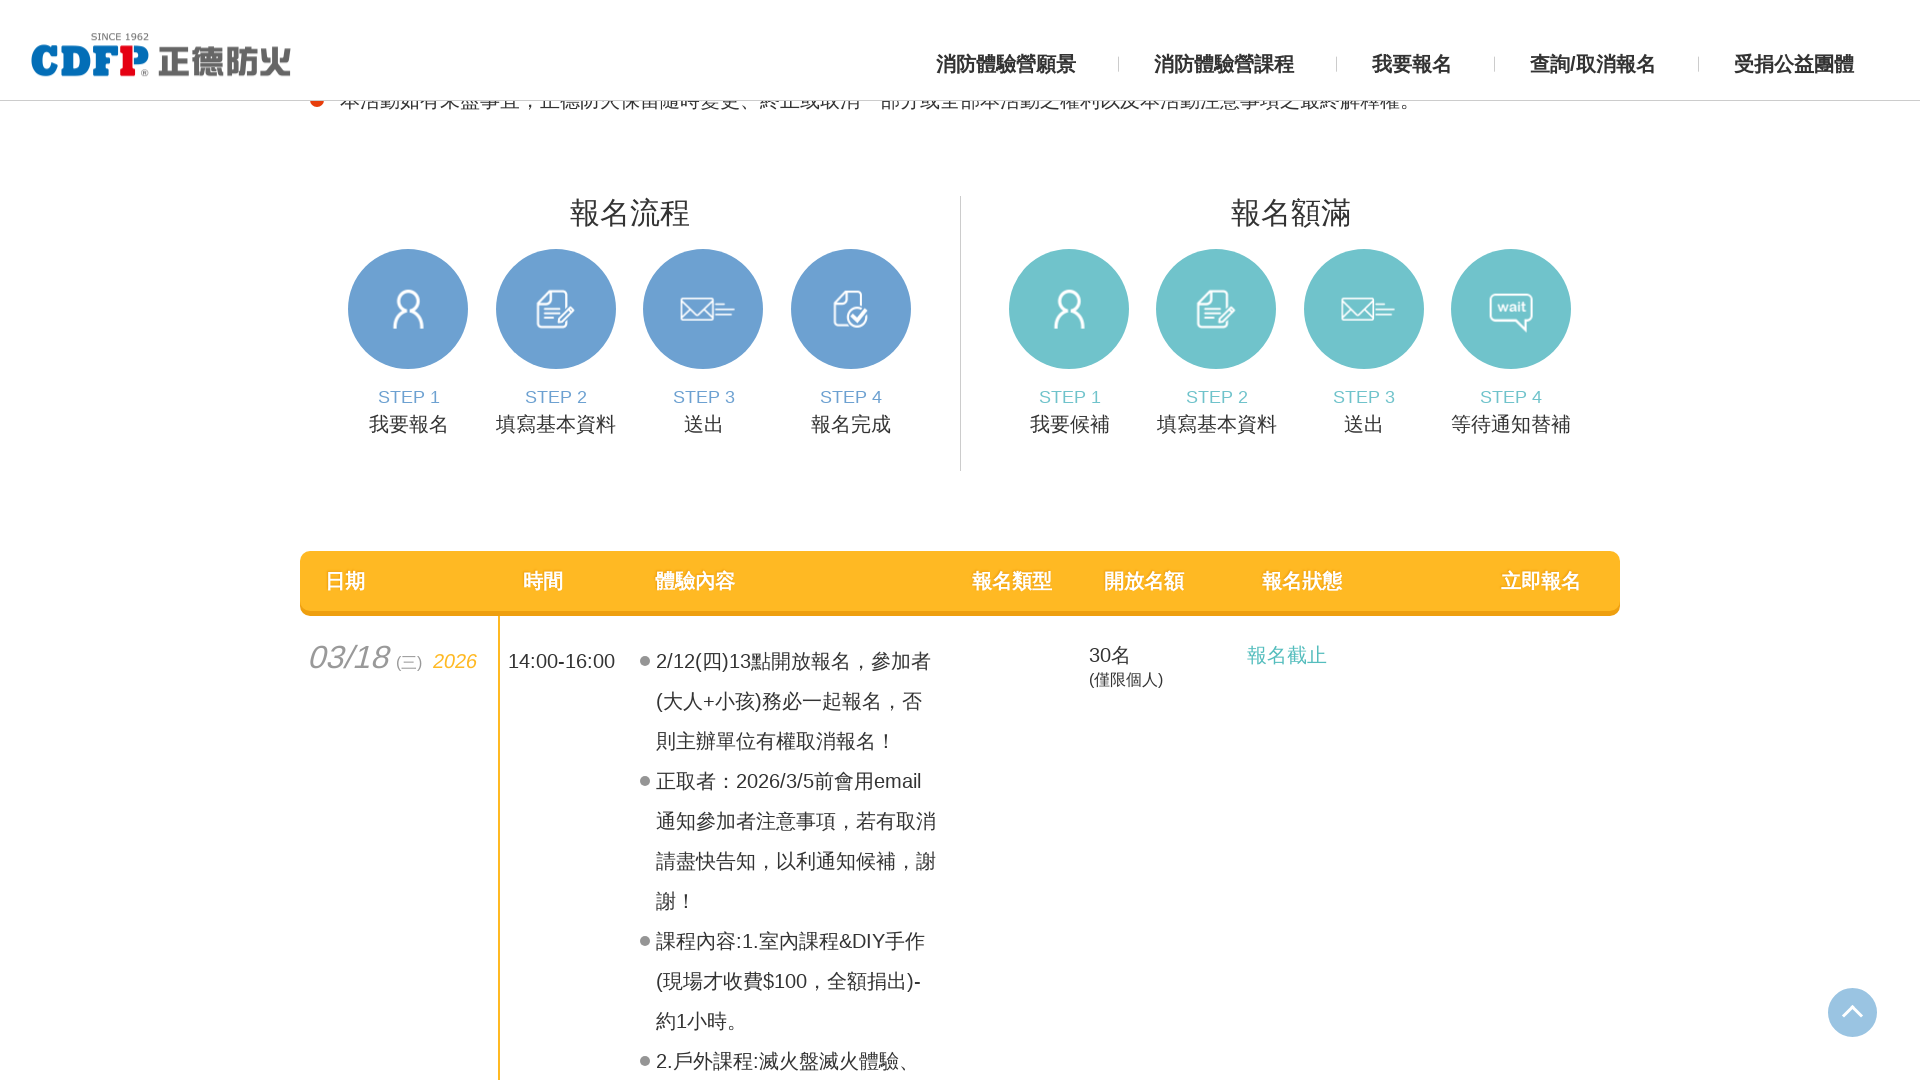

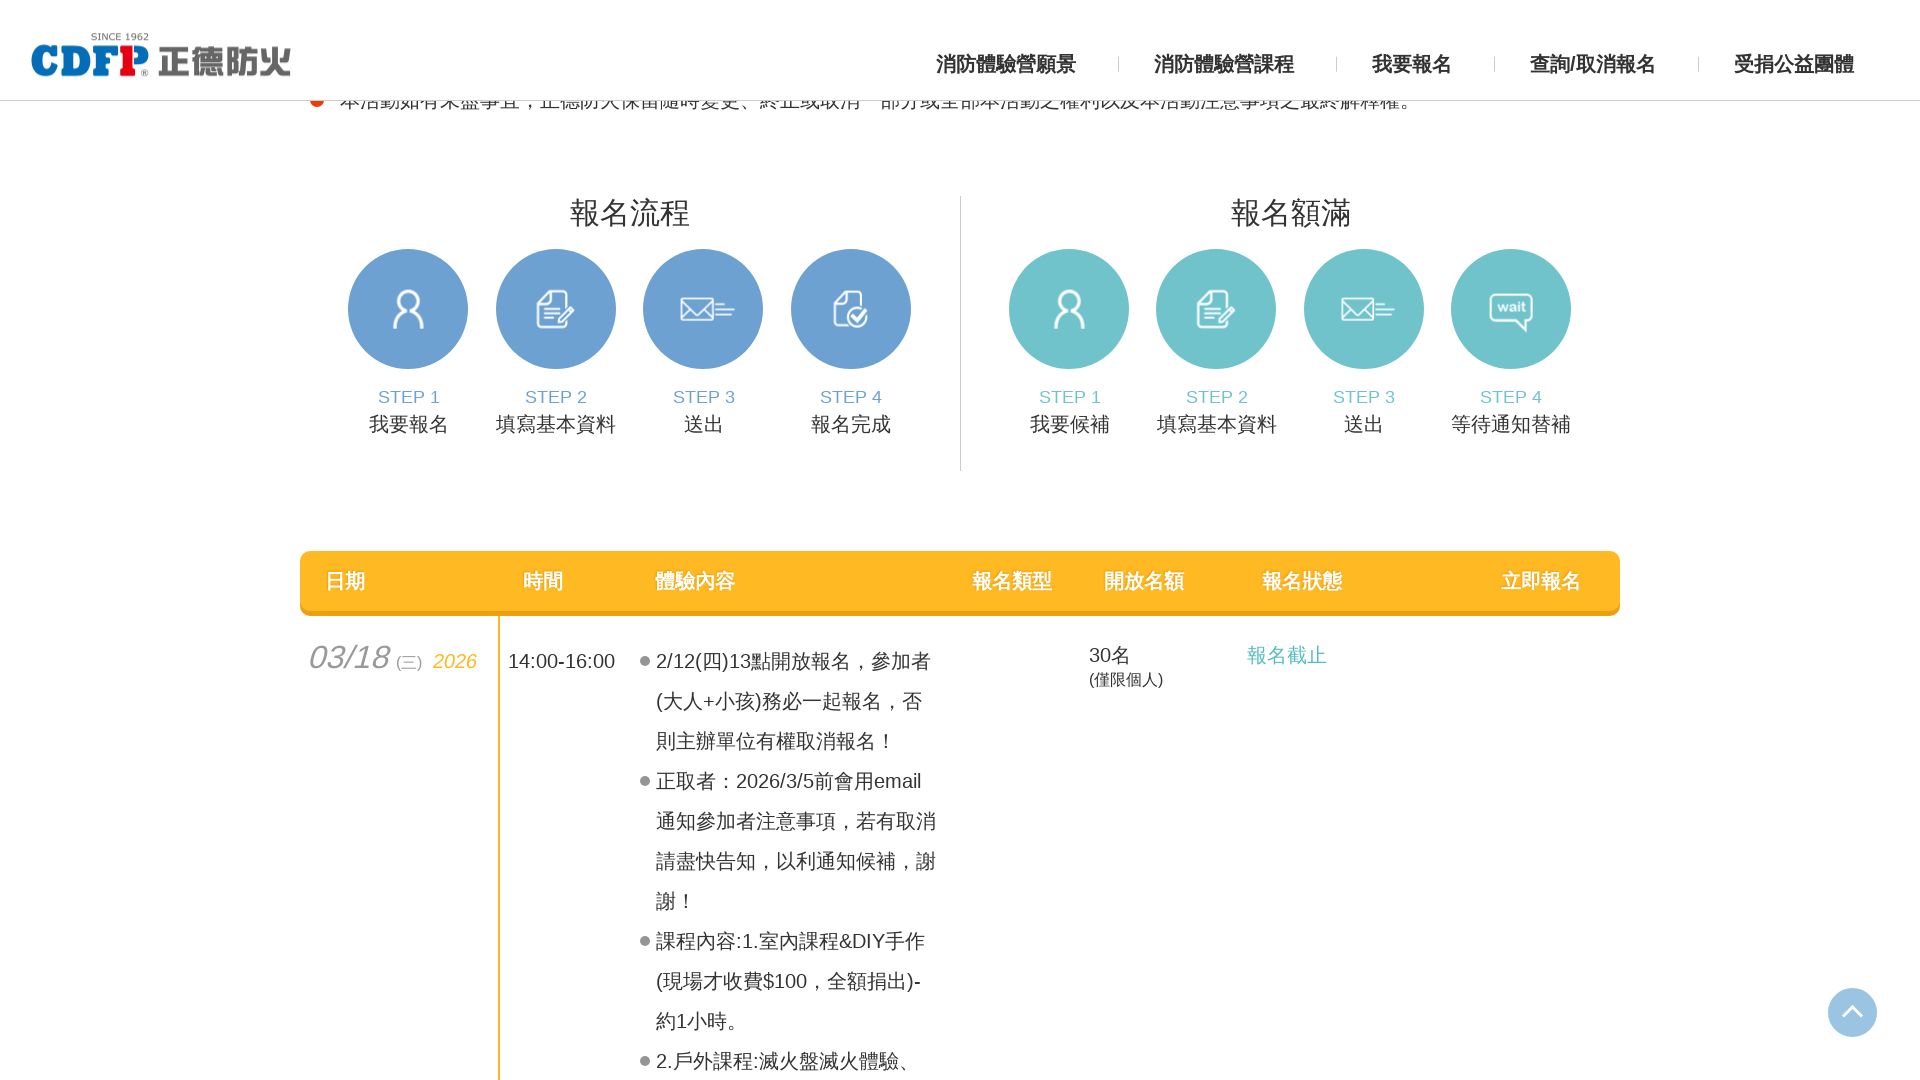